Navigates to Testify Academy website and locates a link with text "Testify" to verify its presence

Starting URL: https://academy.testifyltd.com/

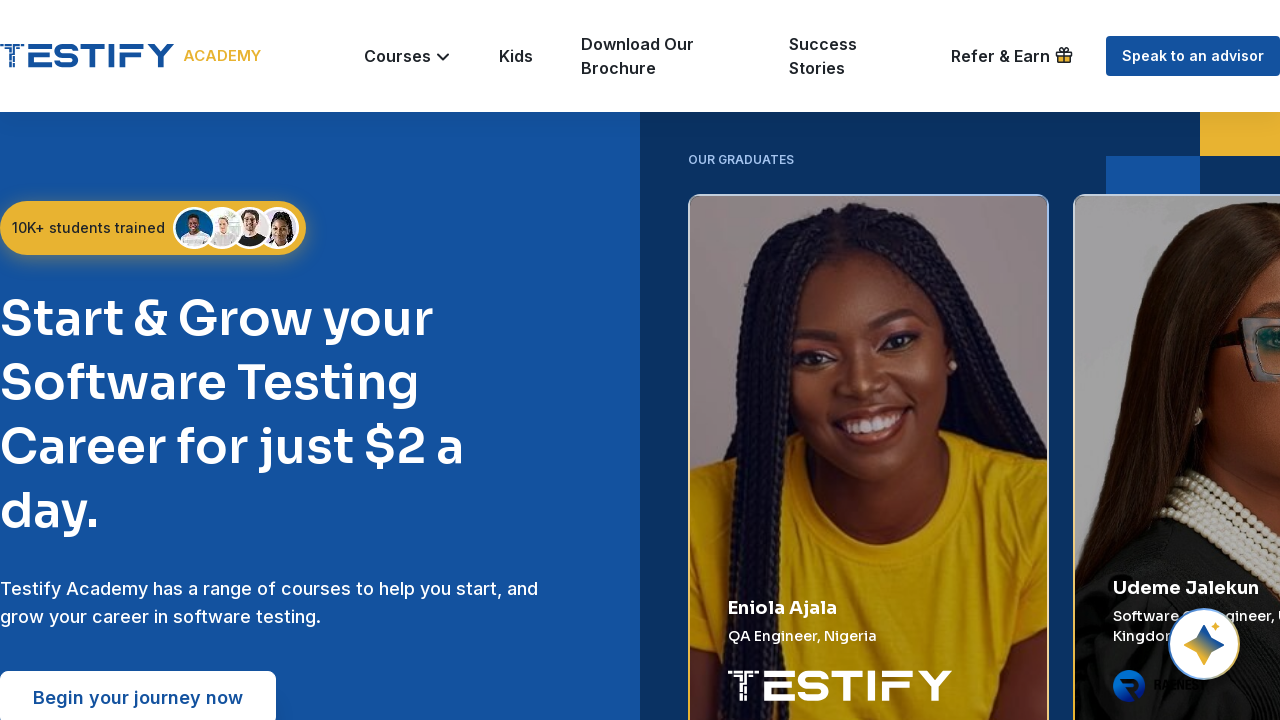

Navigated to Testify Academy website
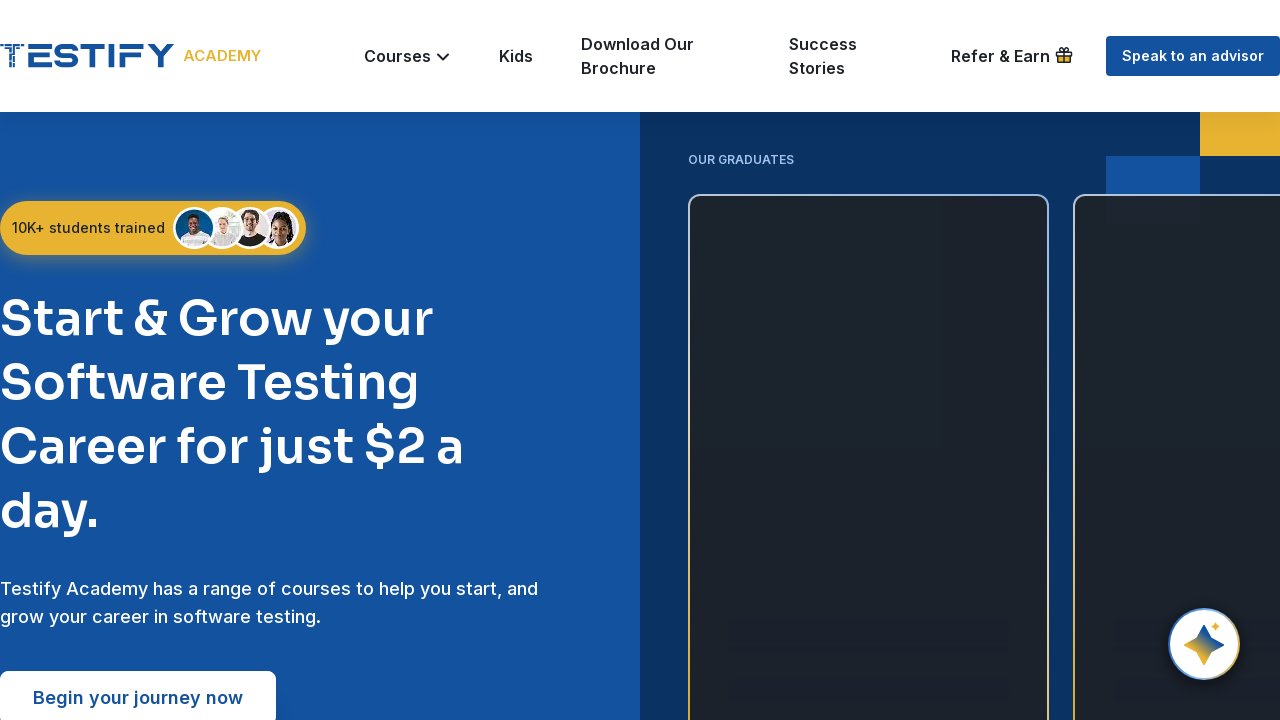

Located the 'Testify' link element
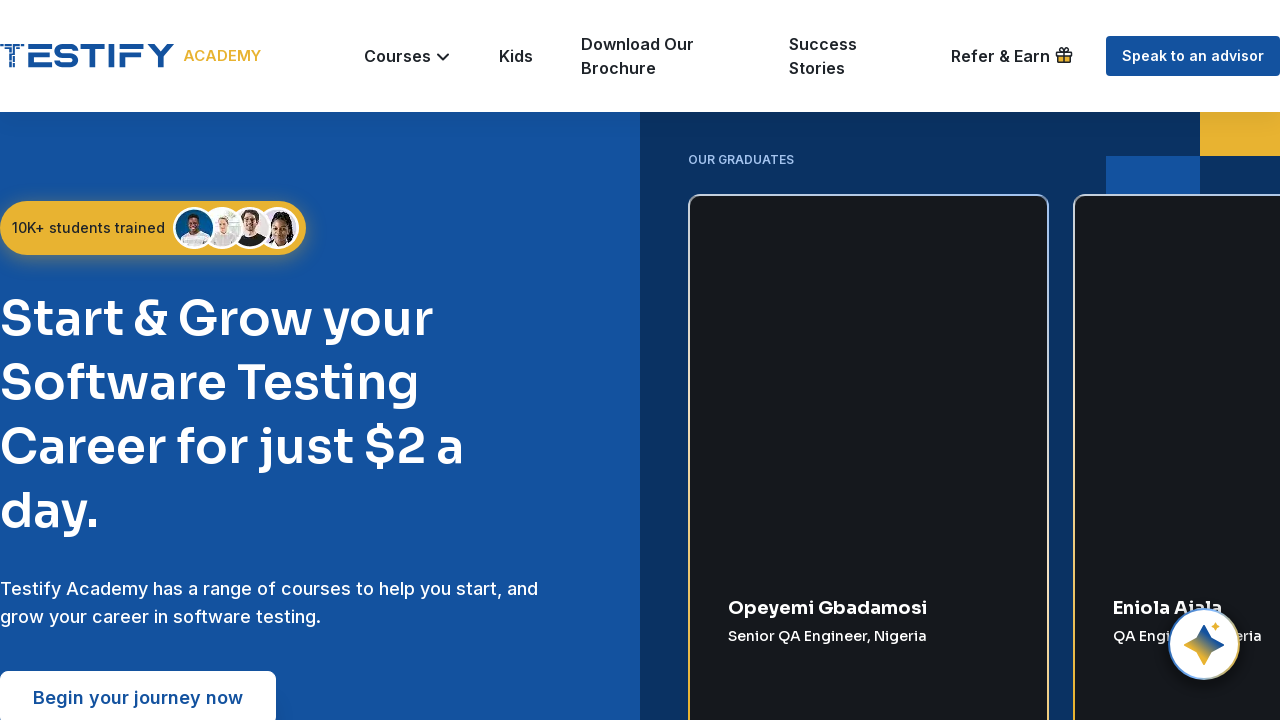

Verified the 'Testify' link is visible
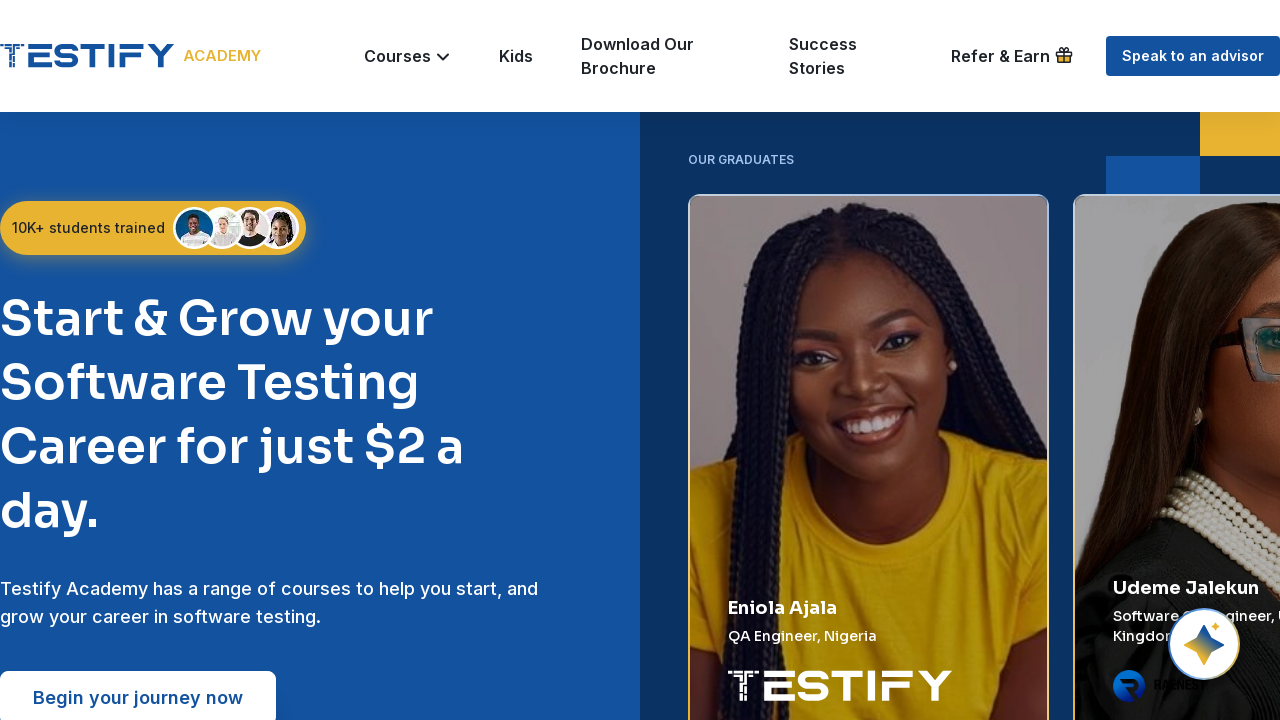

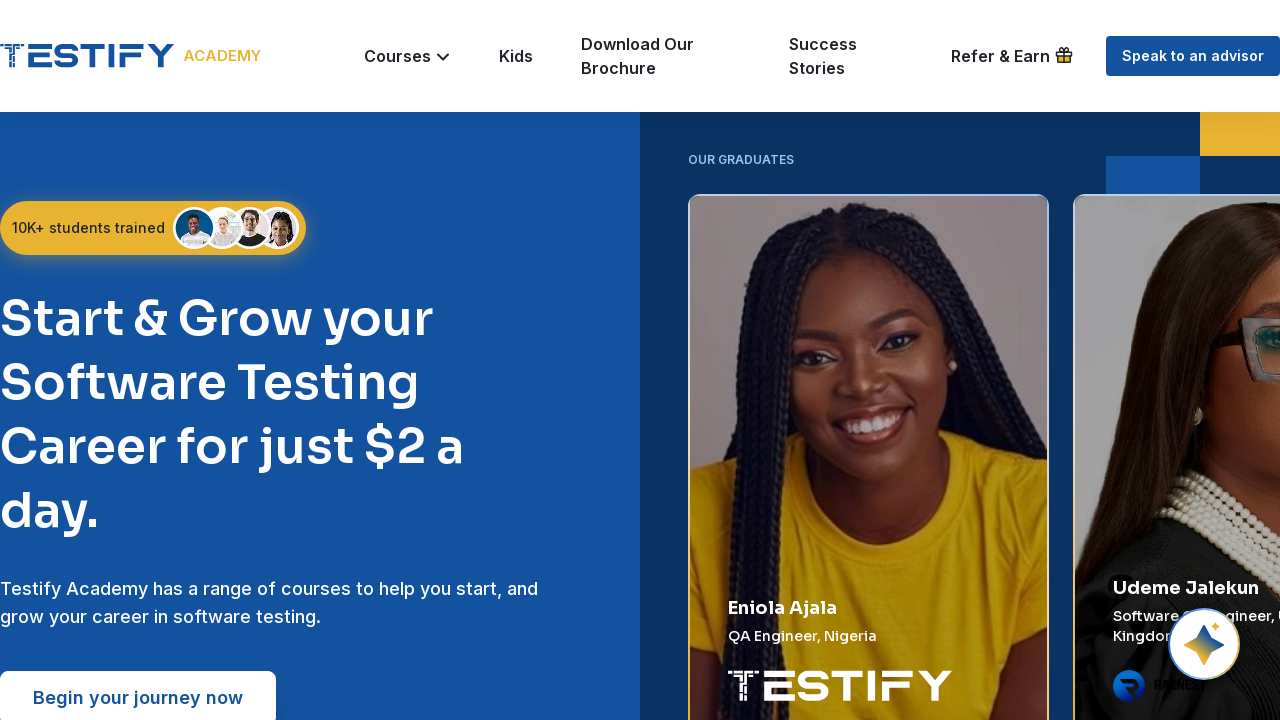